Navigates to GitHub homepage and verifies the page loads by checking that the page title is available

Starting URL: https://github.com

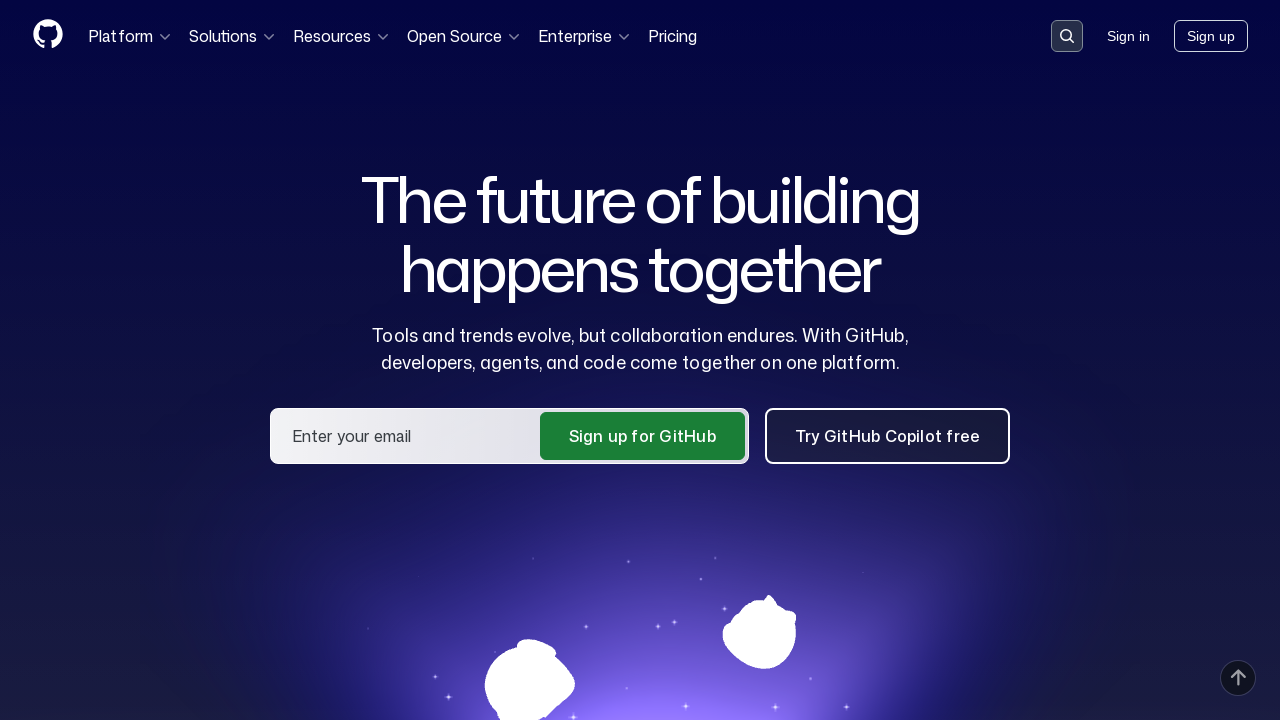

Navigated to GitHub homepage
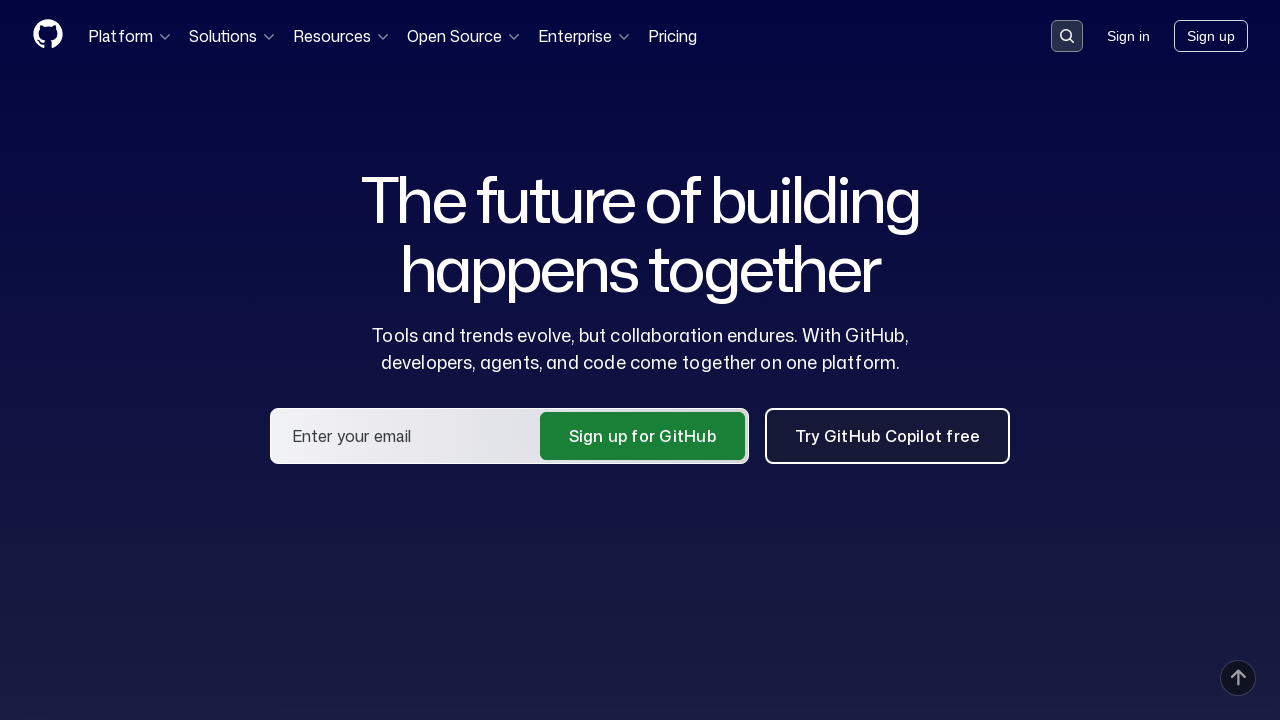

Page loaded to domcontentloaded state
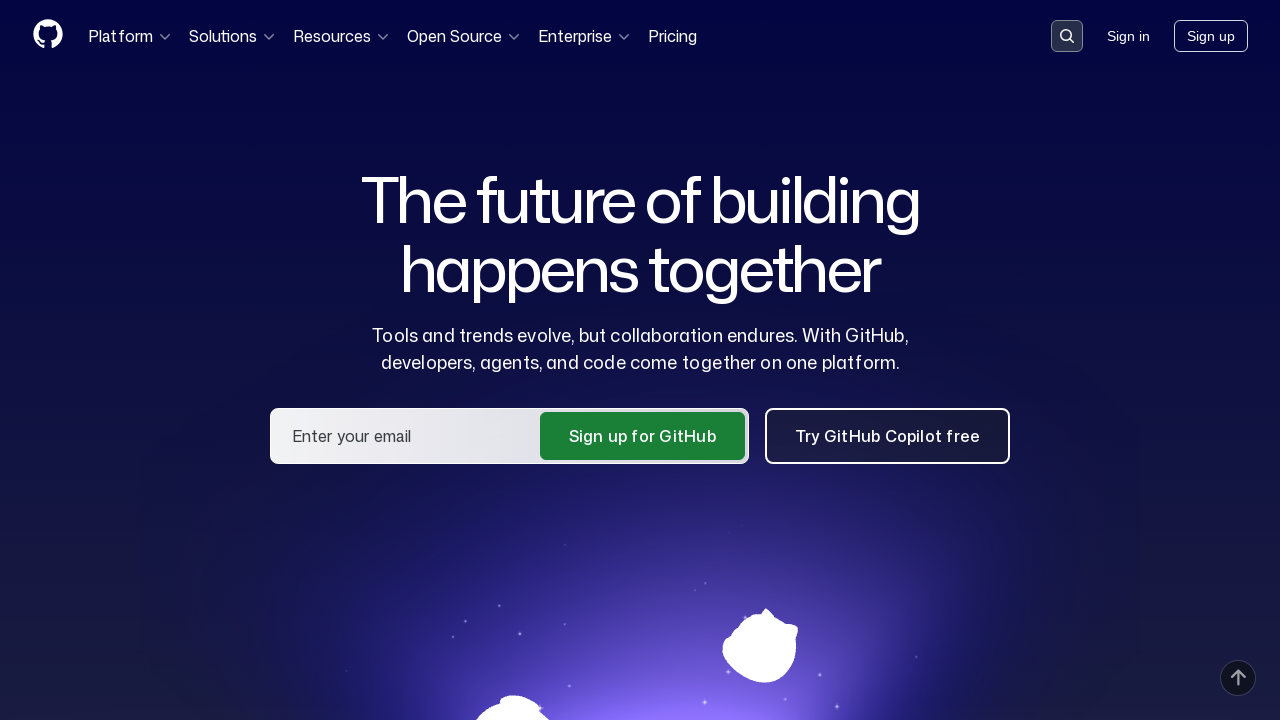

Verified page title contains 'GitHub'
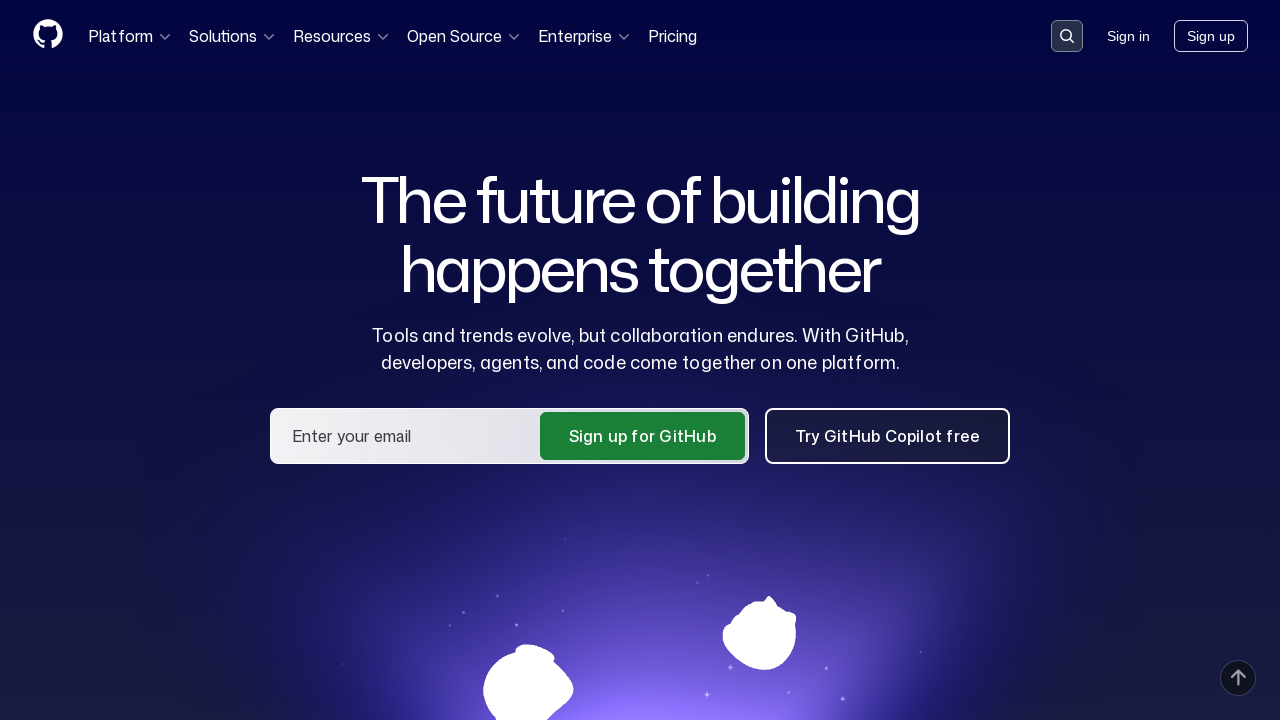

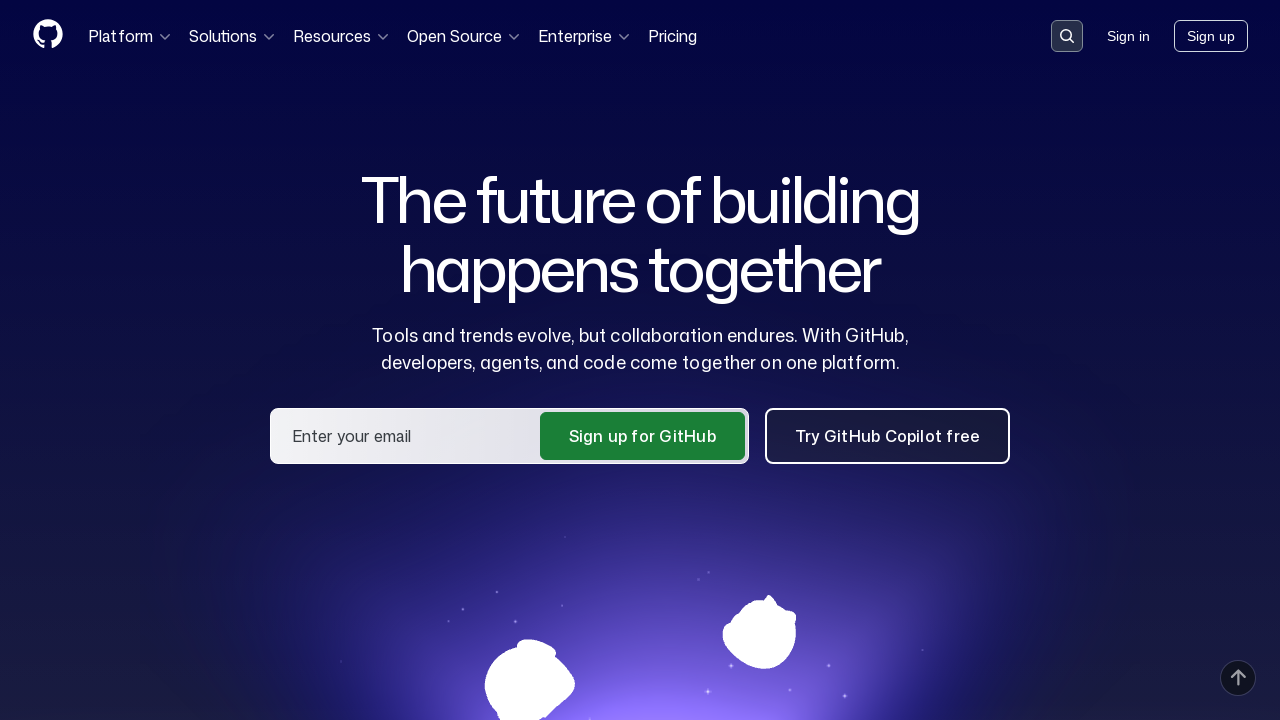